Tests JavaScript prompt alert functionality by clicking a button to trigger a prompt dialog, entering text into it, and accepting the prompt.

Starting URL: https://the-internet.herokuapp.com/javascript_alerts

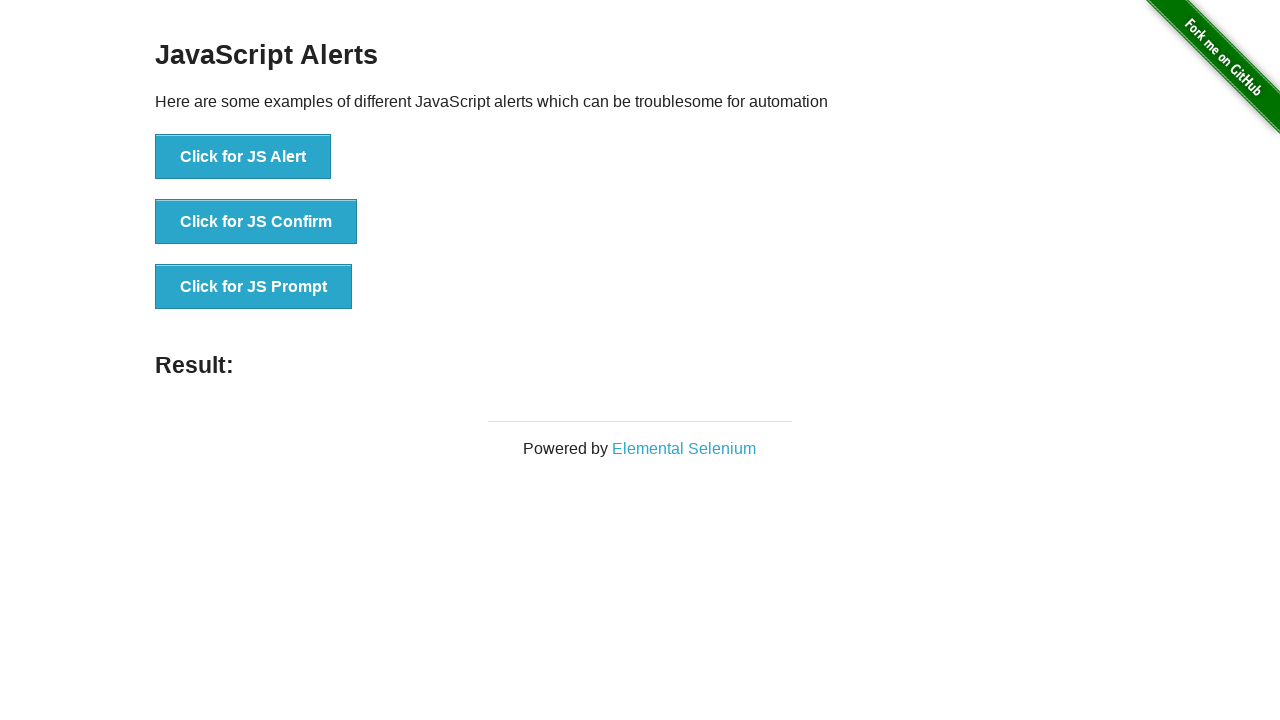

Waited for JavaScript prompt button to load
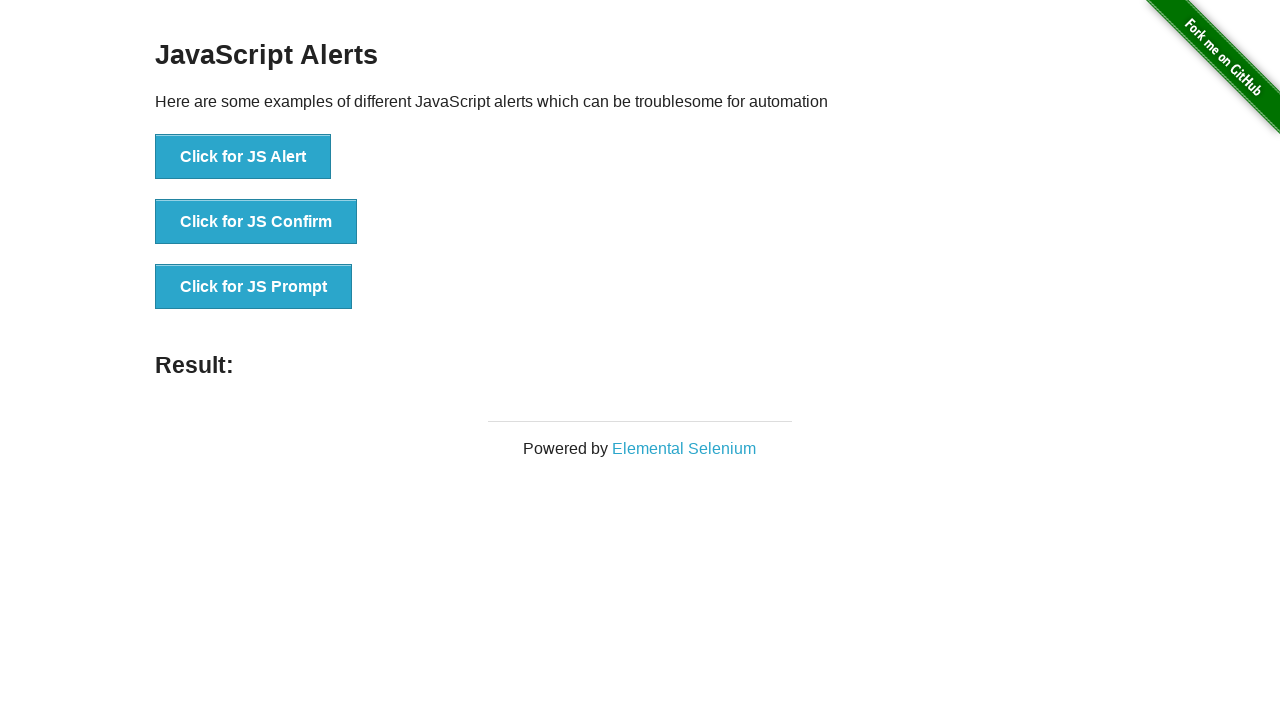

Set up dialog handler to accept prompt with text 'Hi'
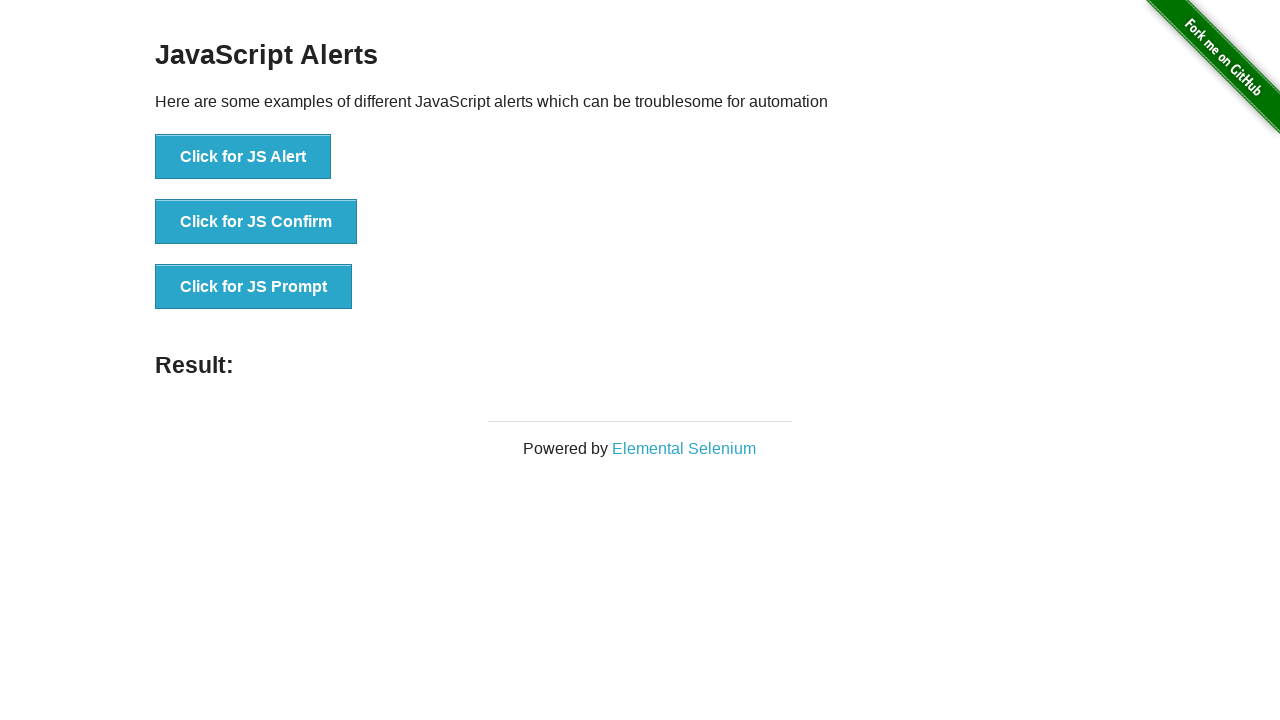

Clicked button to trigger JavaScript prompt dialog at (254, 287) on xpath=//button[@onclick='jsPrompt()']
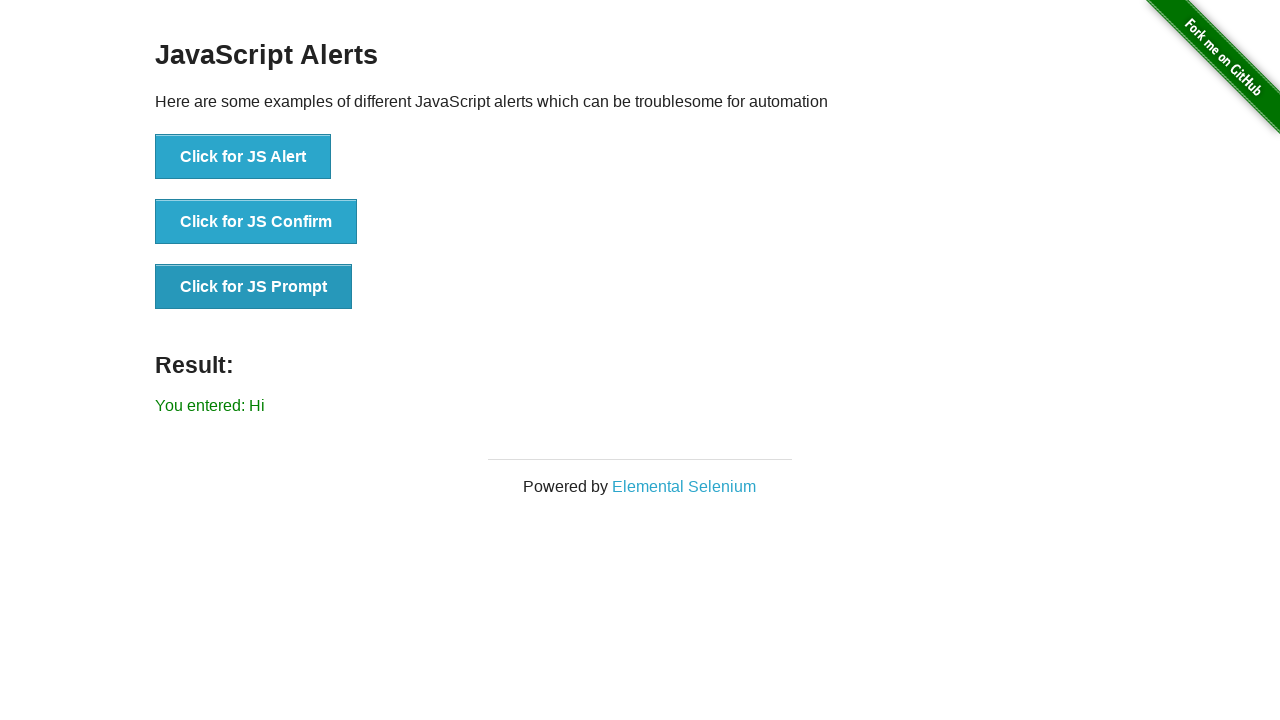

Waited for result element to appear confirming prompt was accepted
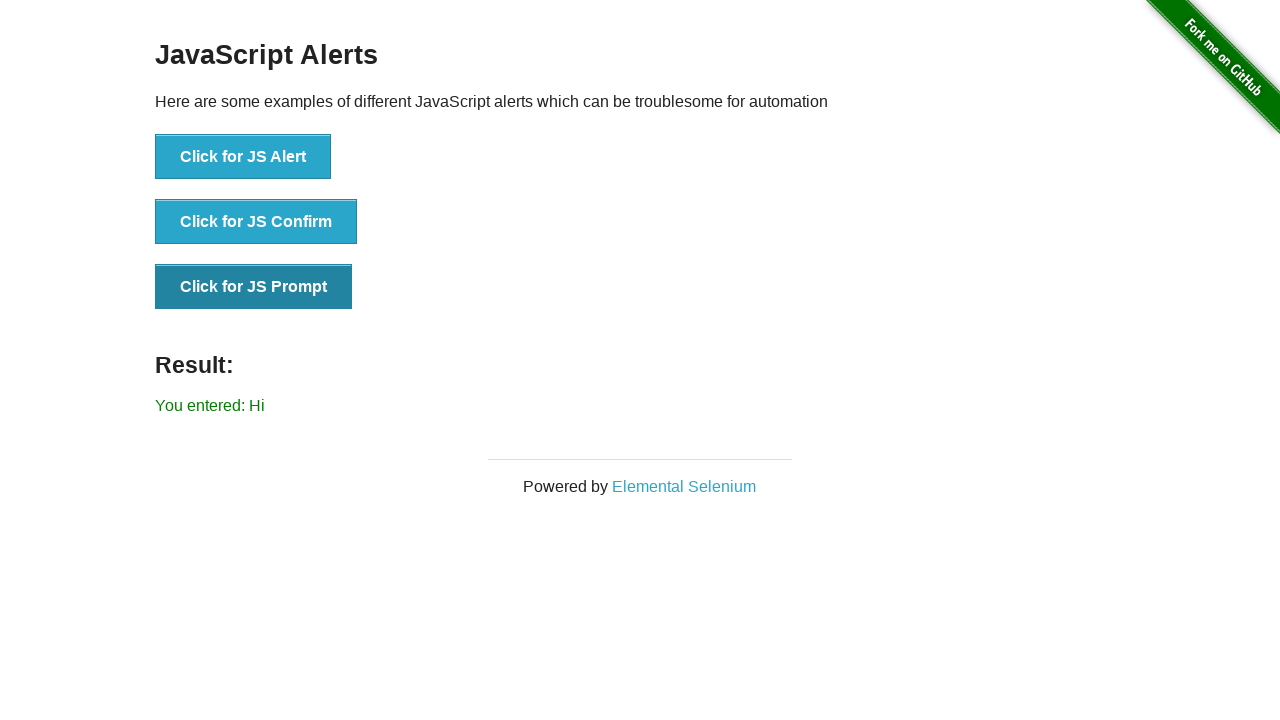

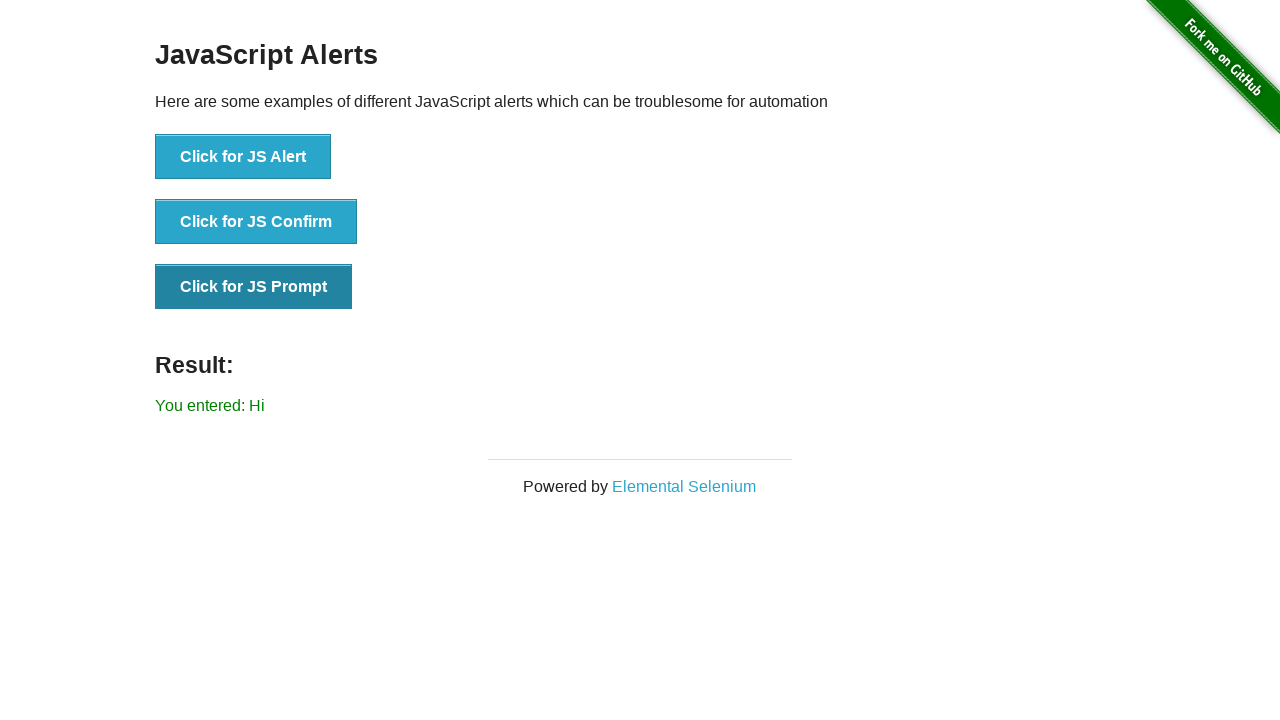